Tests form interaction by extracting a hidden value from an element attribute, performing a mathematical calculation on it, filling the answer field, checking a checkbox, selecting a radio button, and submitting the form.

Starting URL: http://suninjuly.github.io/get_attribute.html

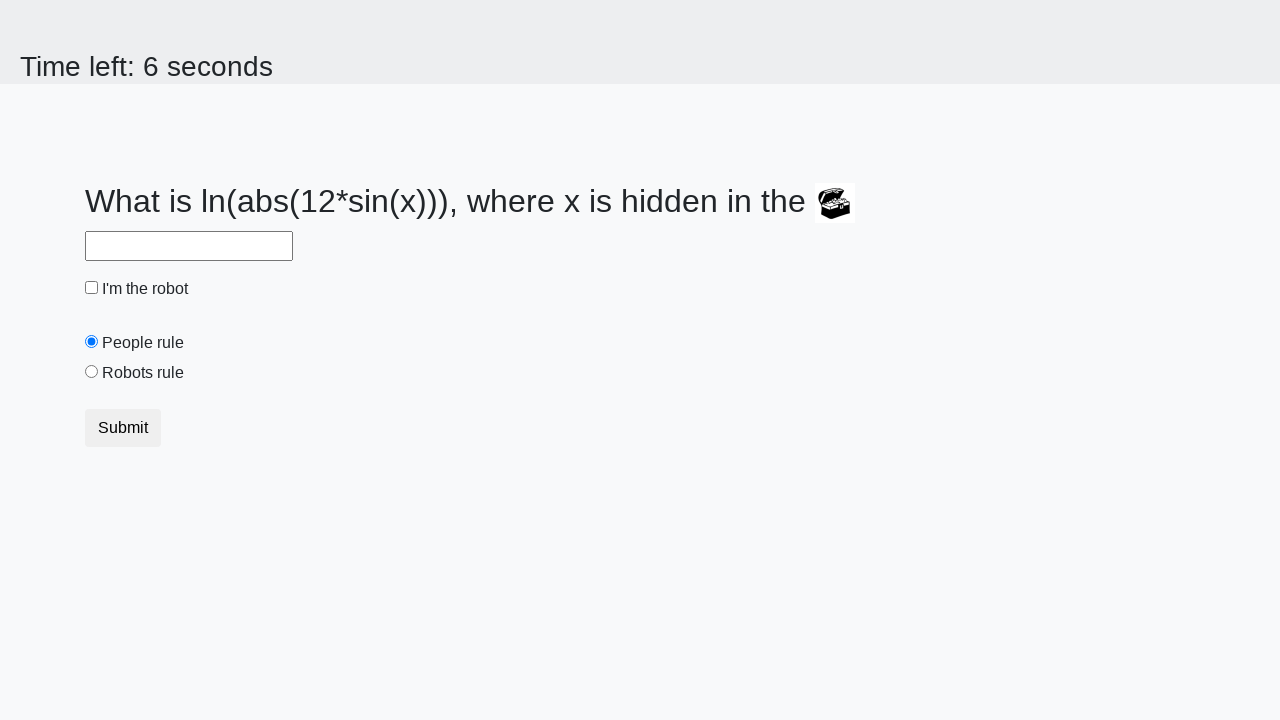

Extracted hidden value from treasure element's valuex attribute
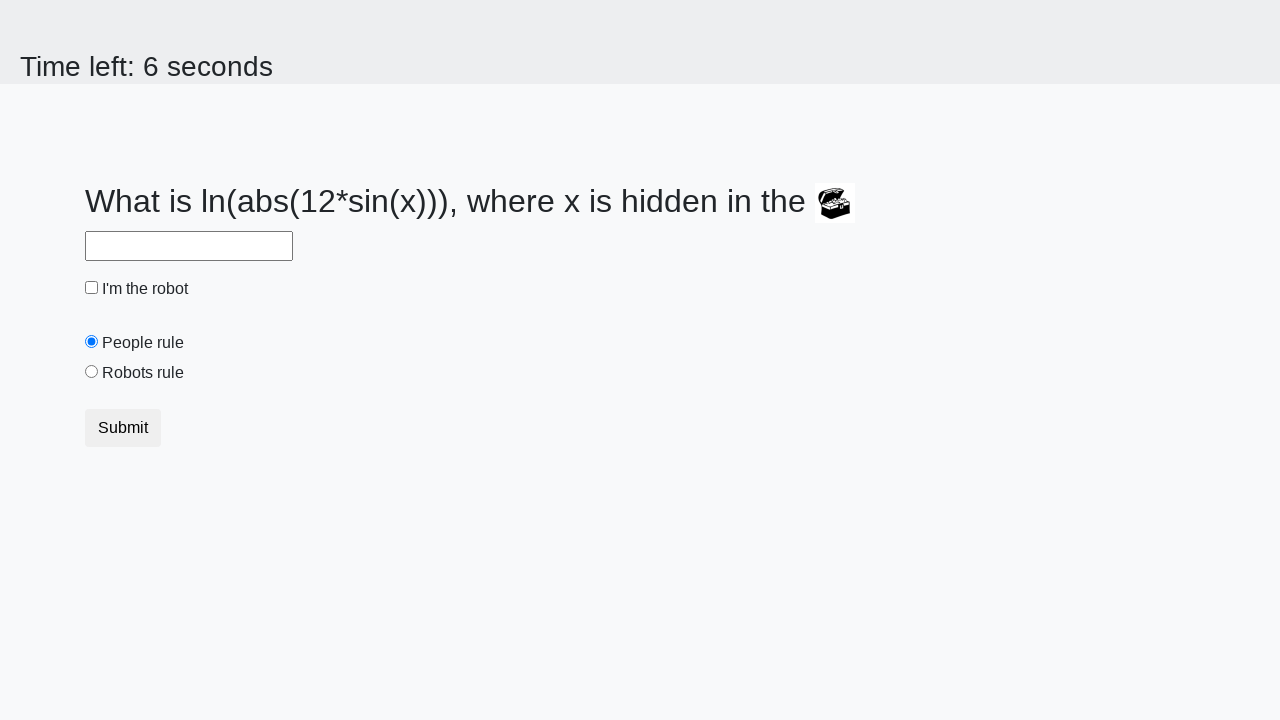

Calculated answer using mathematical formula: 1.376216223891395
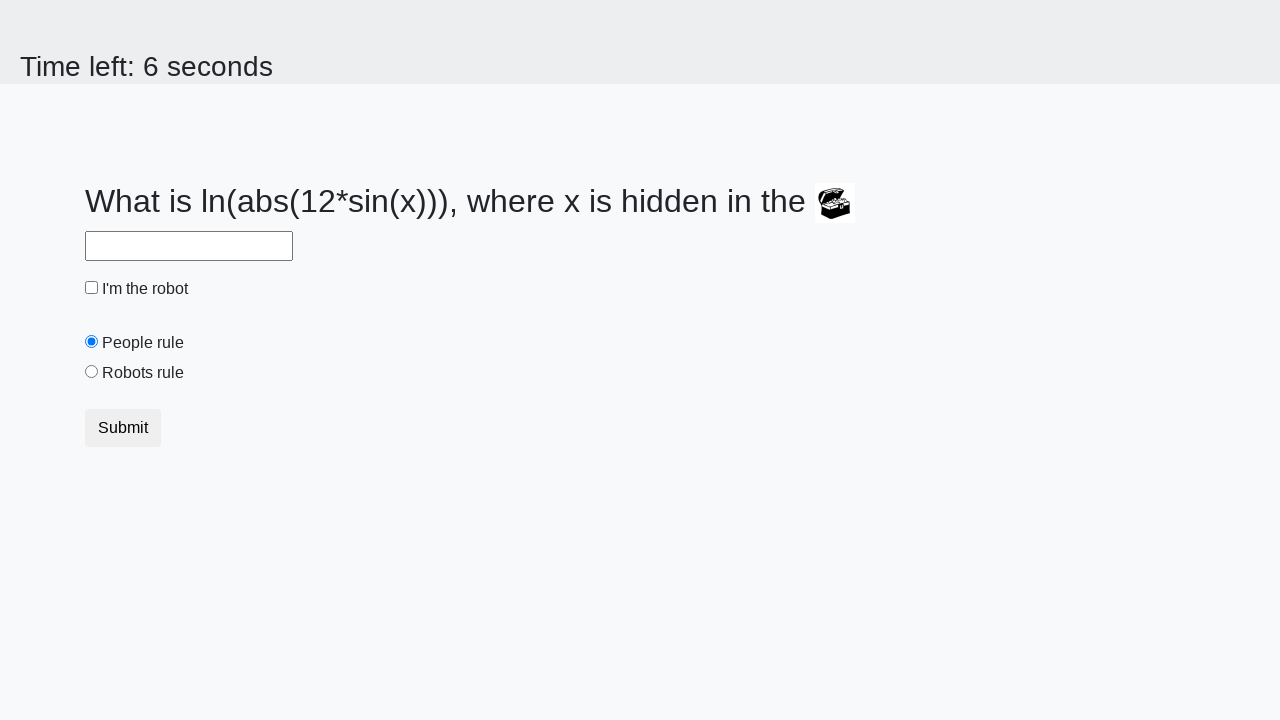

Filled answer field with calculated value on #answer
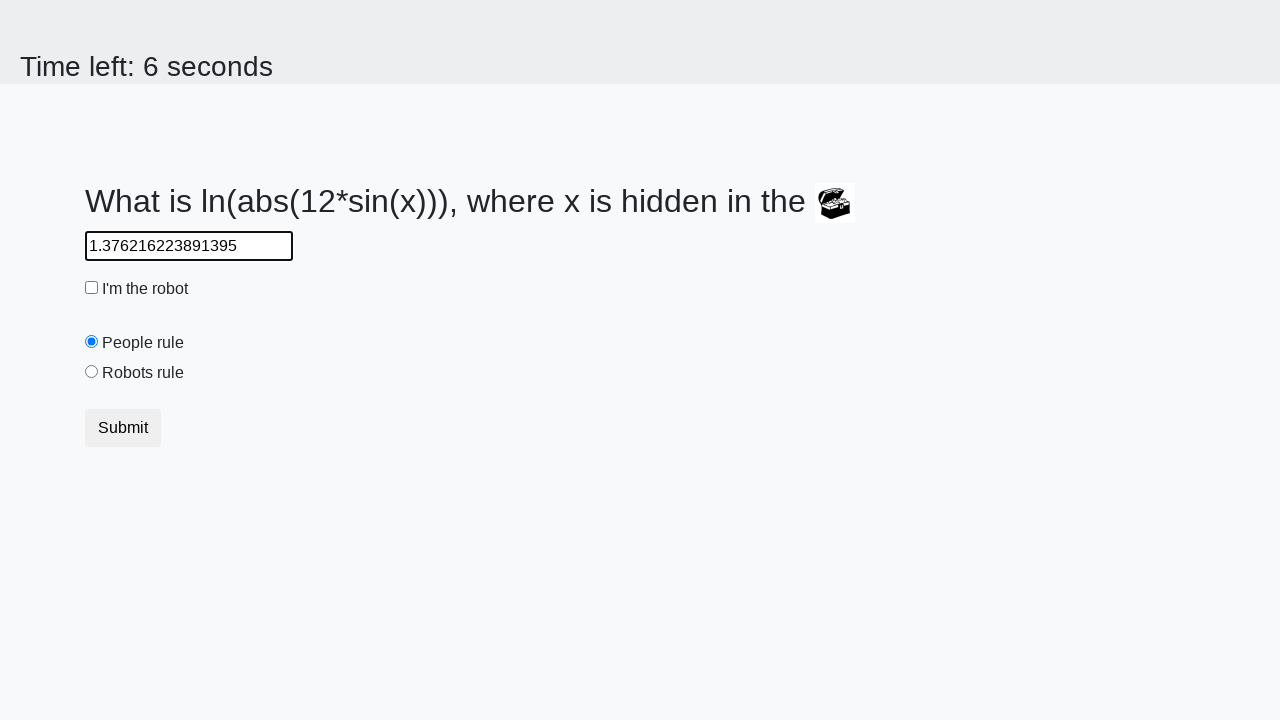

Checked the robot checkbox at (92, 288) on #robotCheckbox
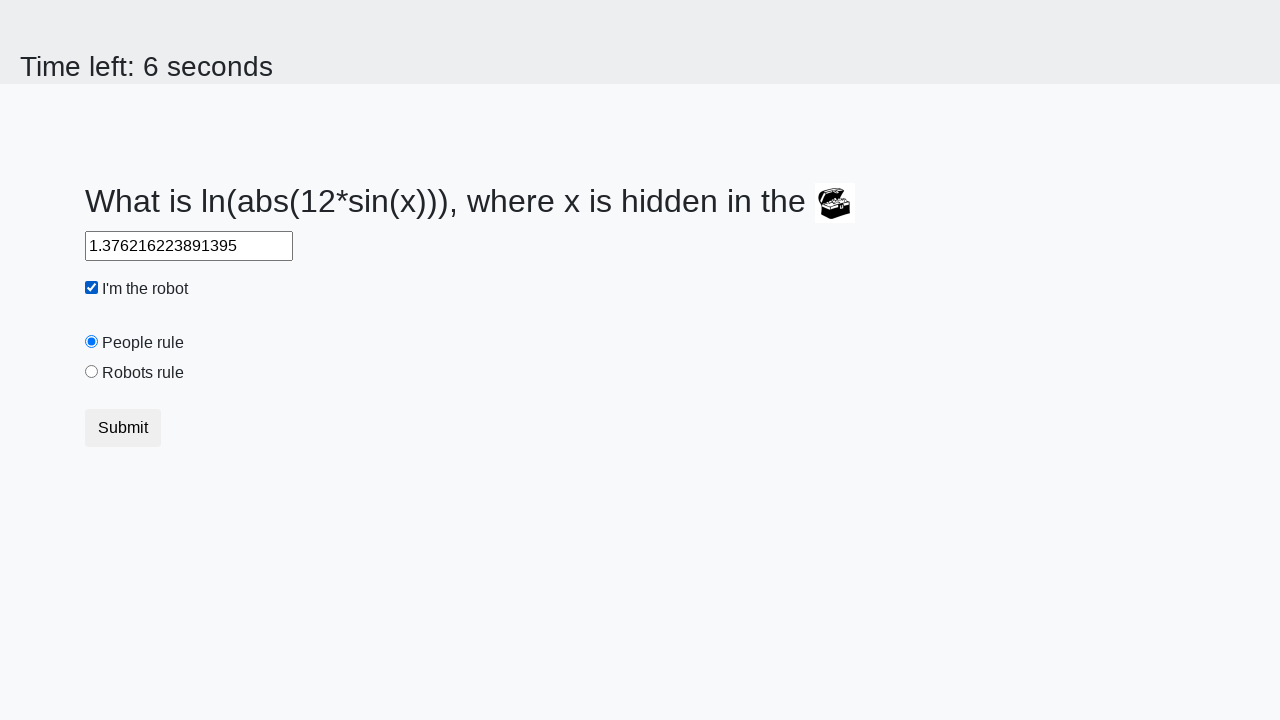

Selected the 'robots' radio button at (92, 372) on input[value='robots']
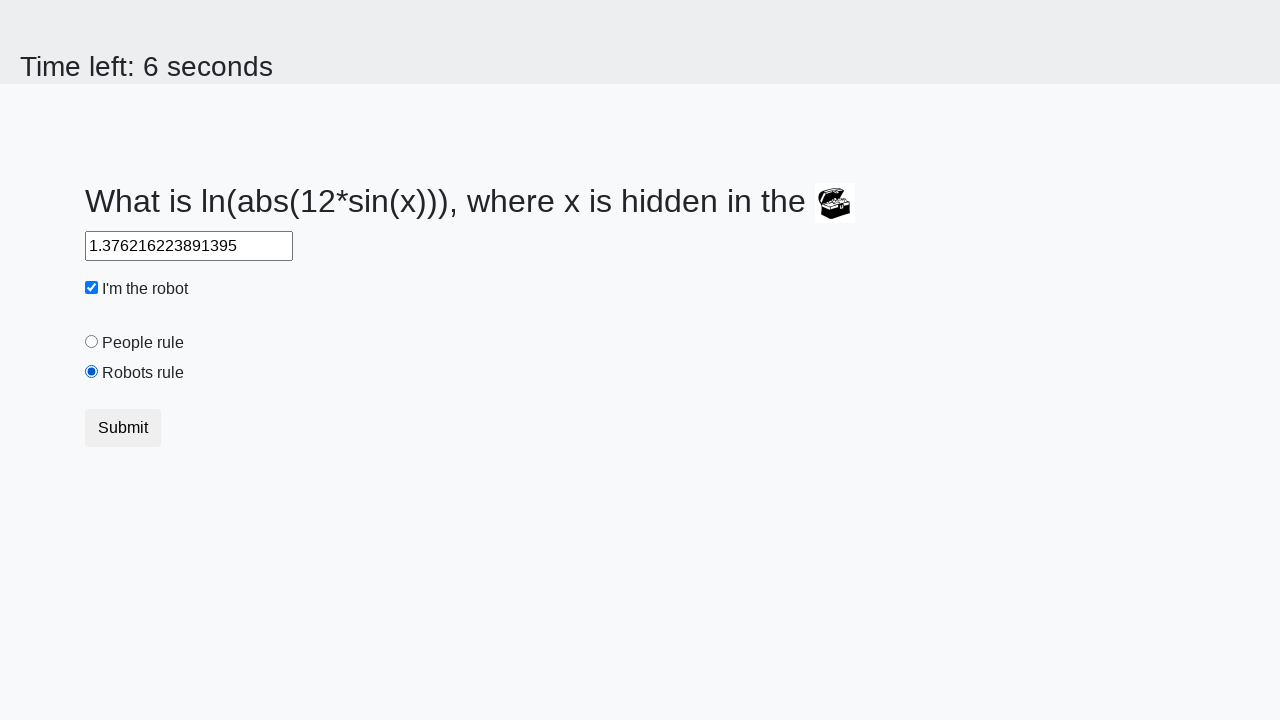

Clicked the submit button to submit the form at (123, 428) on button.btn
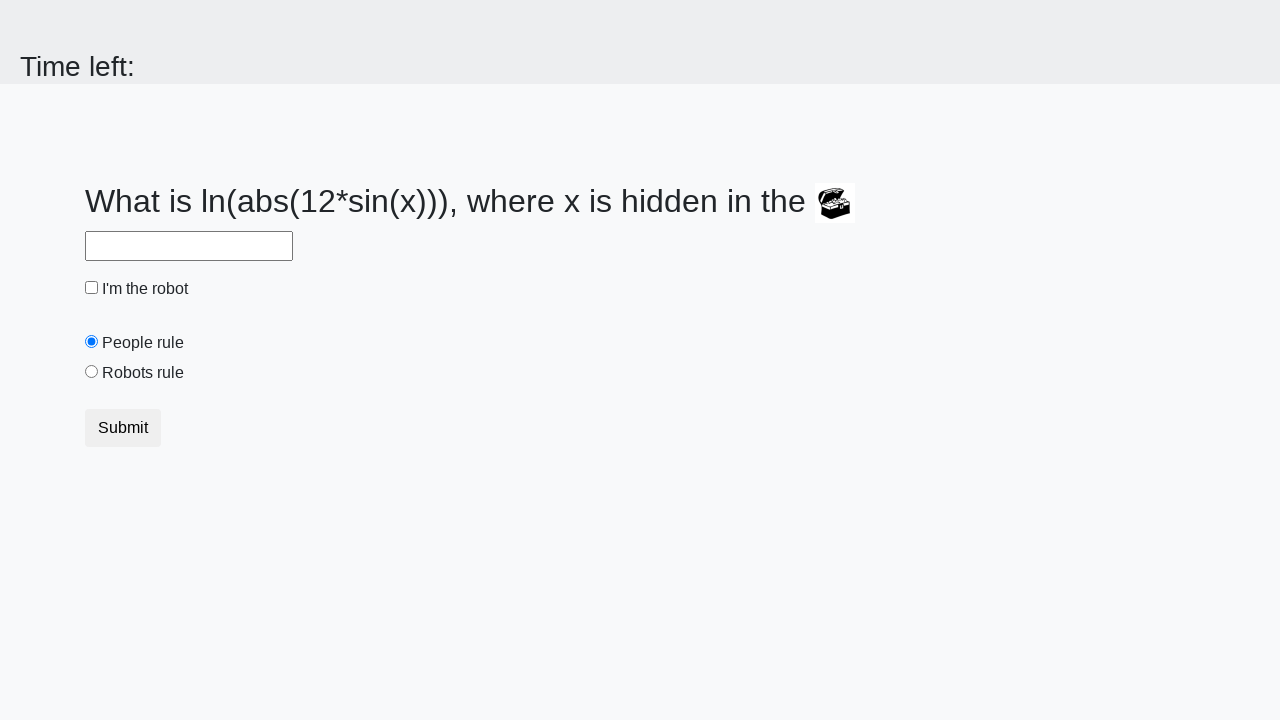

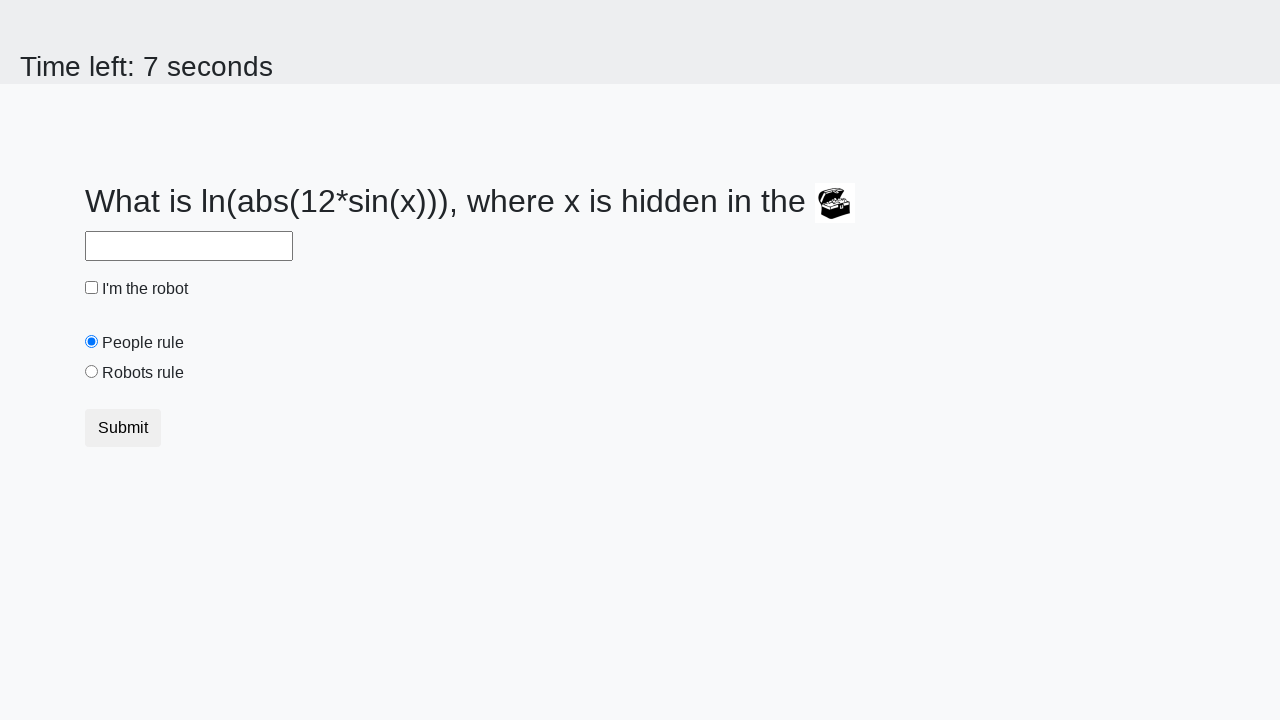